Tests opting out of A/B tests by adding an optimizelyOptOut cookie after visiting the page, then refreshing to verify the page shows "No A/B Test" heading.

Starting URL: http://the-internet.herokuapp.com/abtest

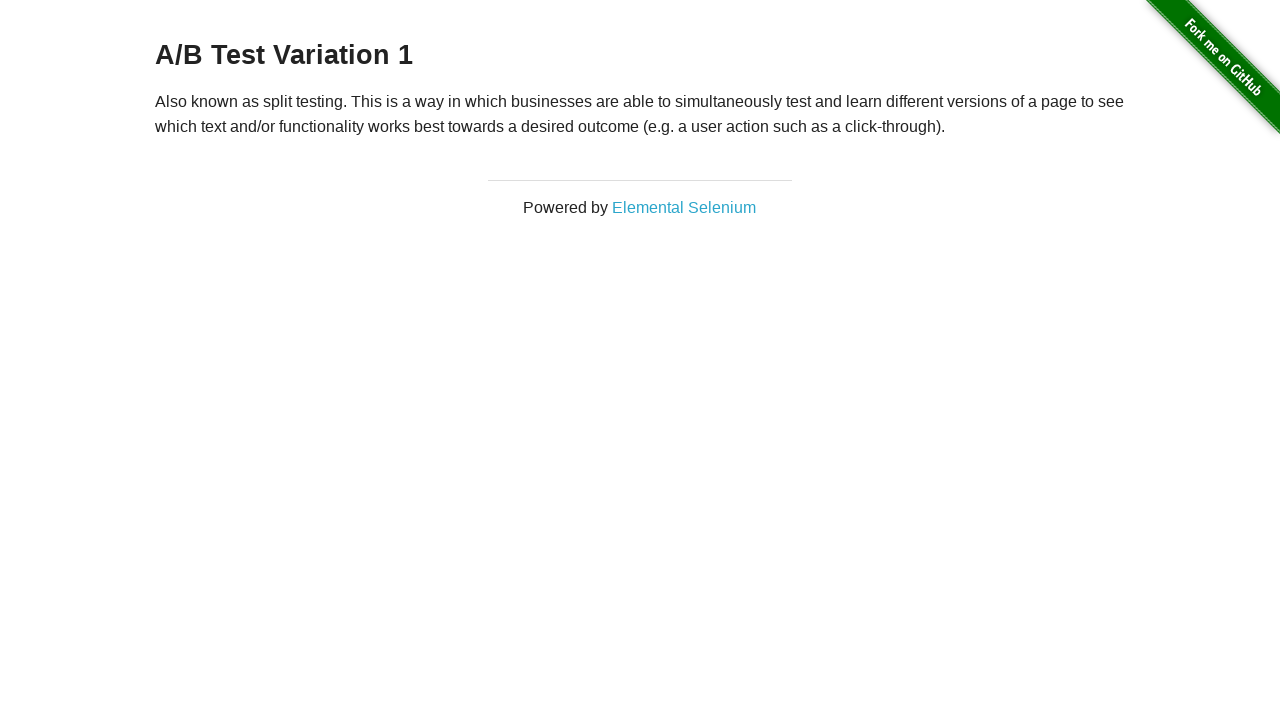

Located h3 heading element
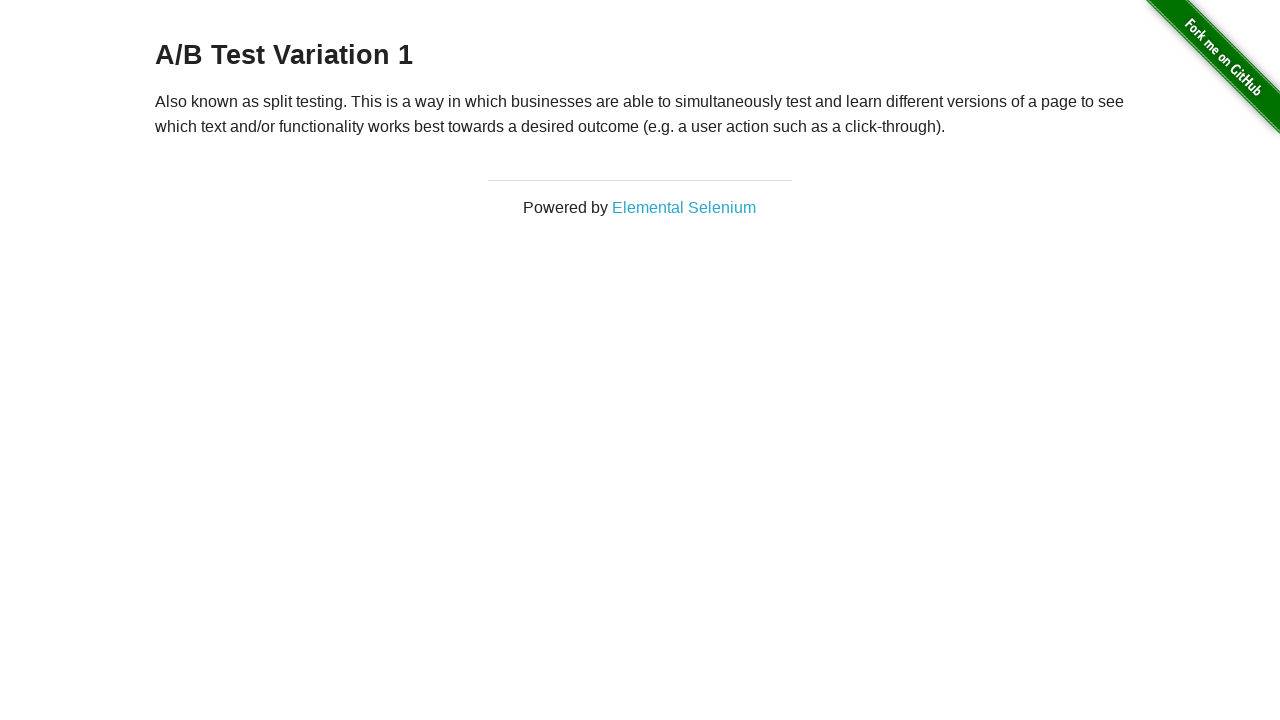

Retrieved heading text content
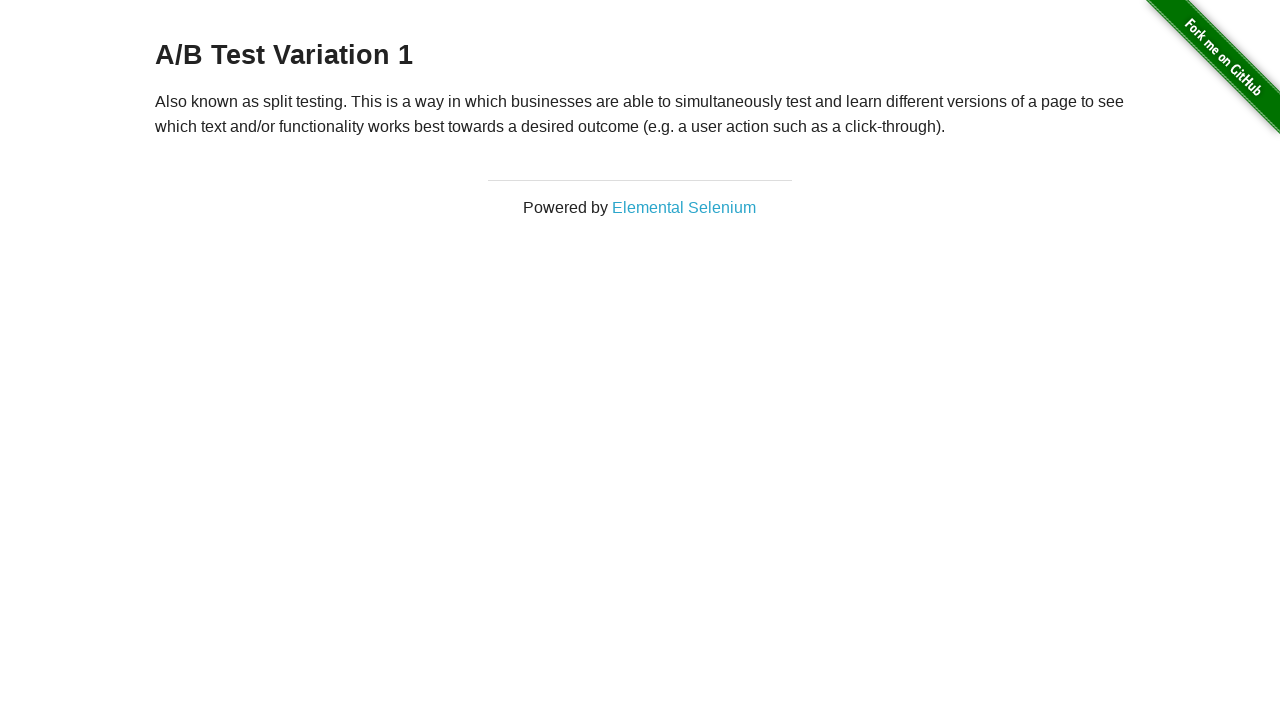

Verified heading starts with 'A/B Test' - user is in A/B test group
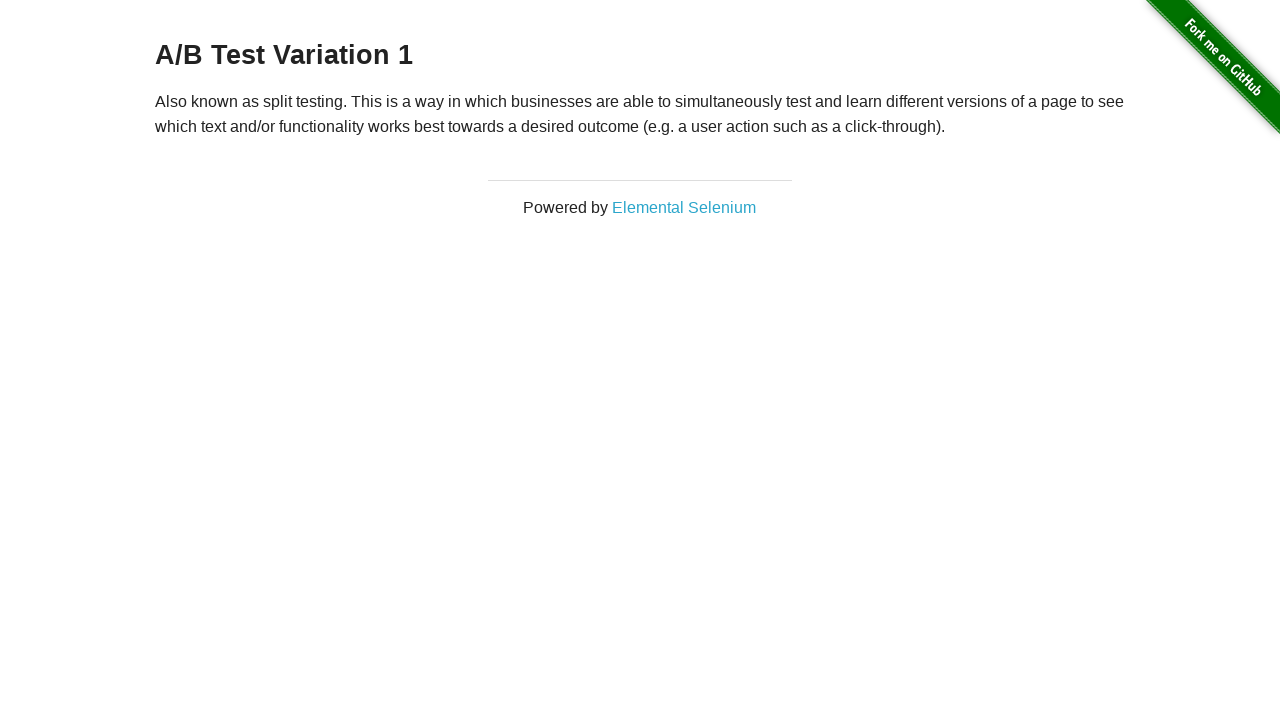

Added optimizelyOptOut cookie to opt out of A/B tests
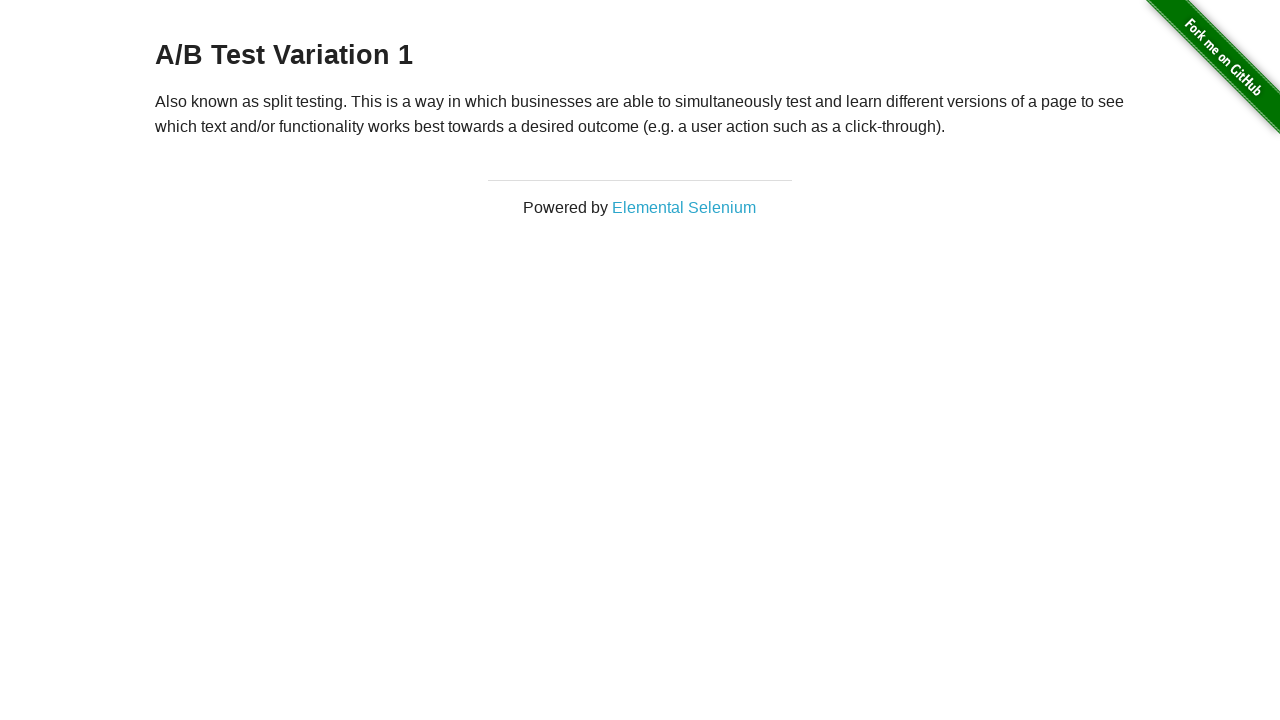

Reloaded page after adding opt-out cookie
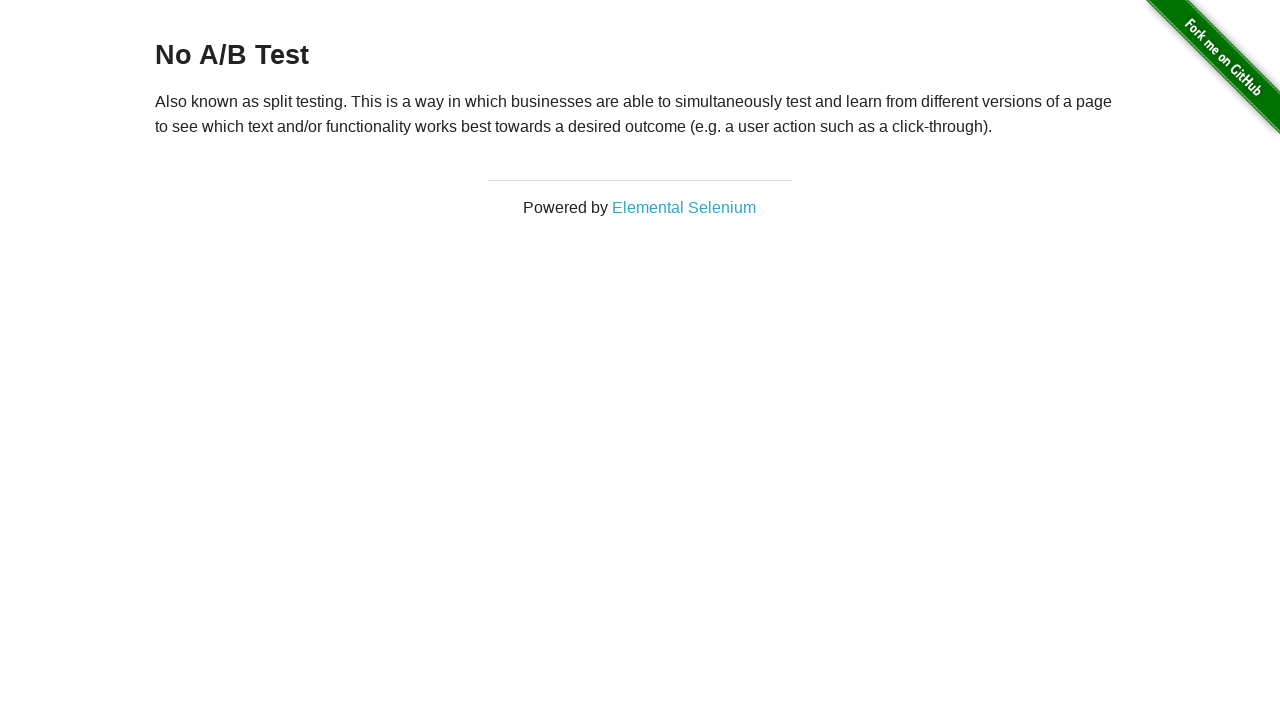

Retrieved heading text content after page reload
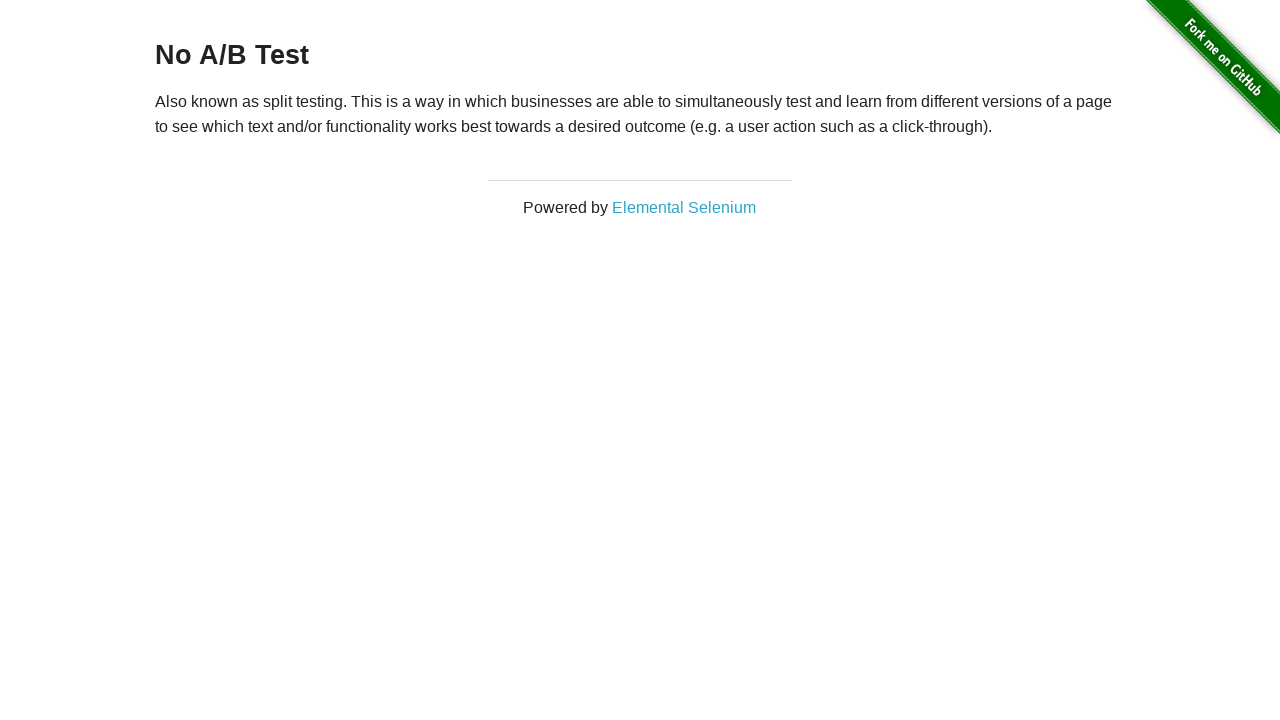

Verified heading displays 'No A/B Test' - user successfully opted out of A/B tests
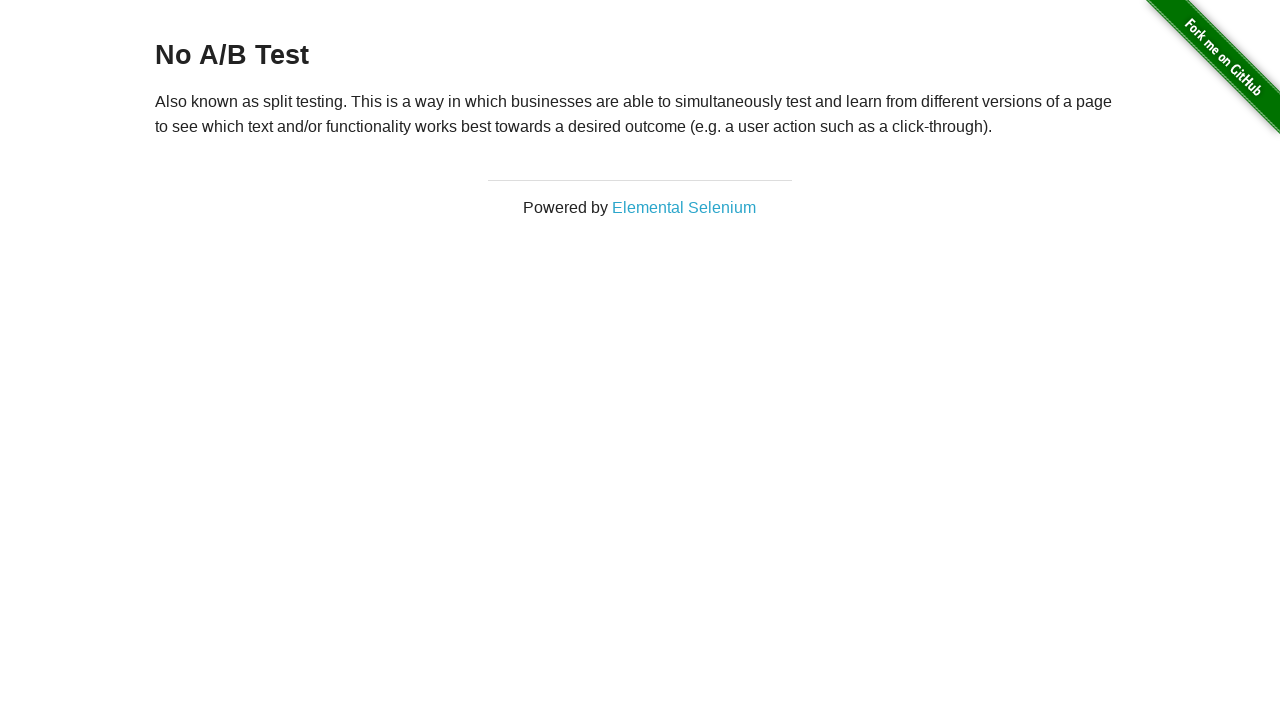

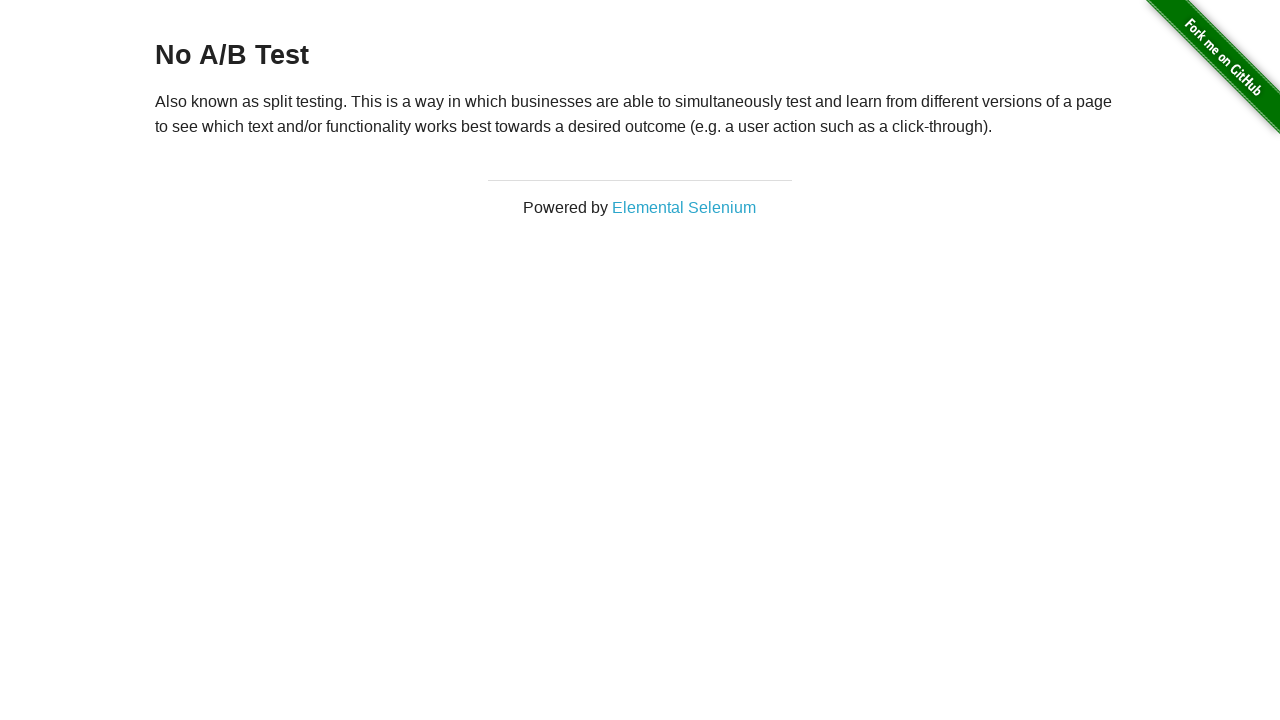